Tests clicking the Checkbox option in the dropdown menu and verifies navigation to the checkbox page

Starting URL: https://formy-project.herokuapp.com/dropdown

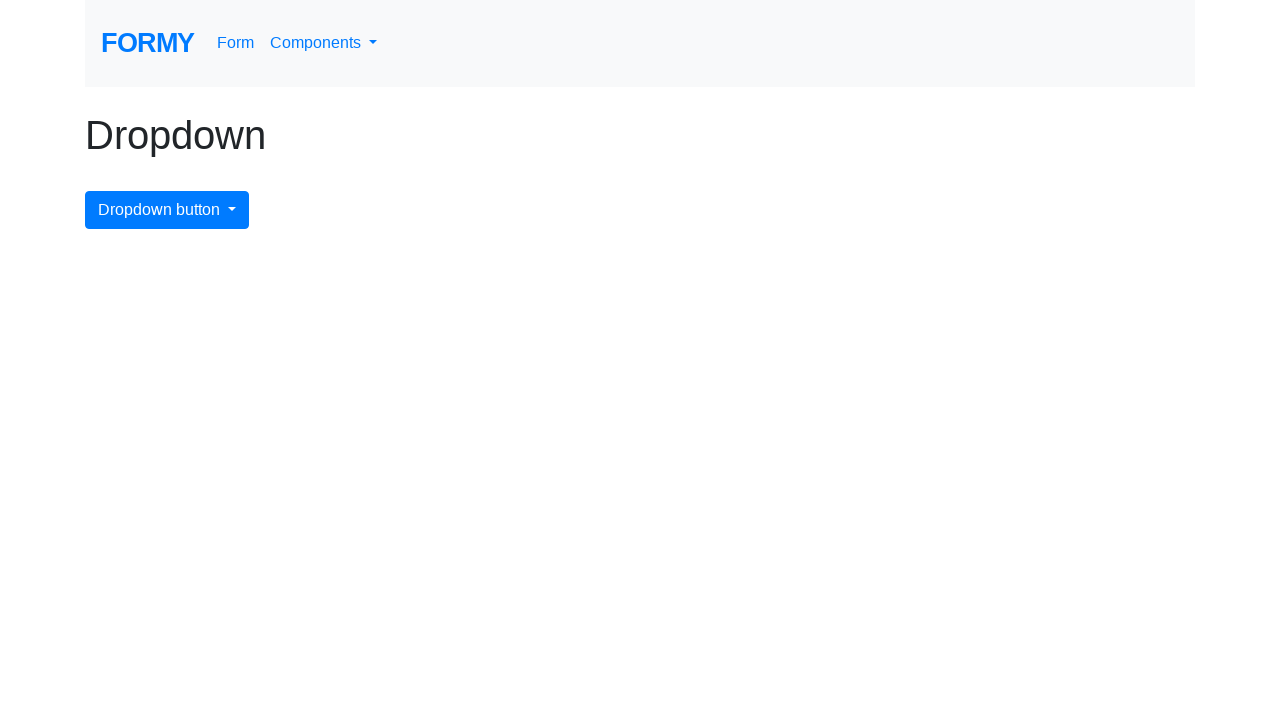

Clicked the dropdown menu button at (324, 43) on .dropdown-toggle, button.dropdown, [data-toggle='dropdown']
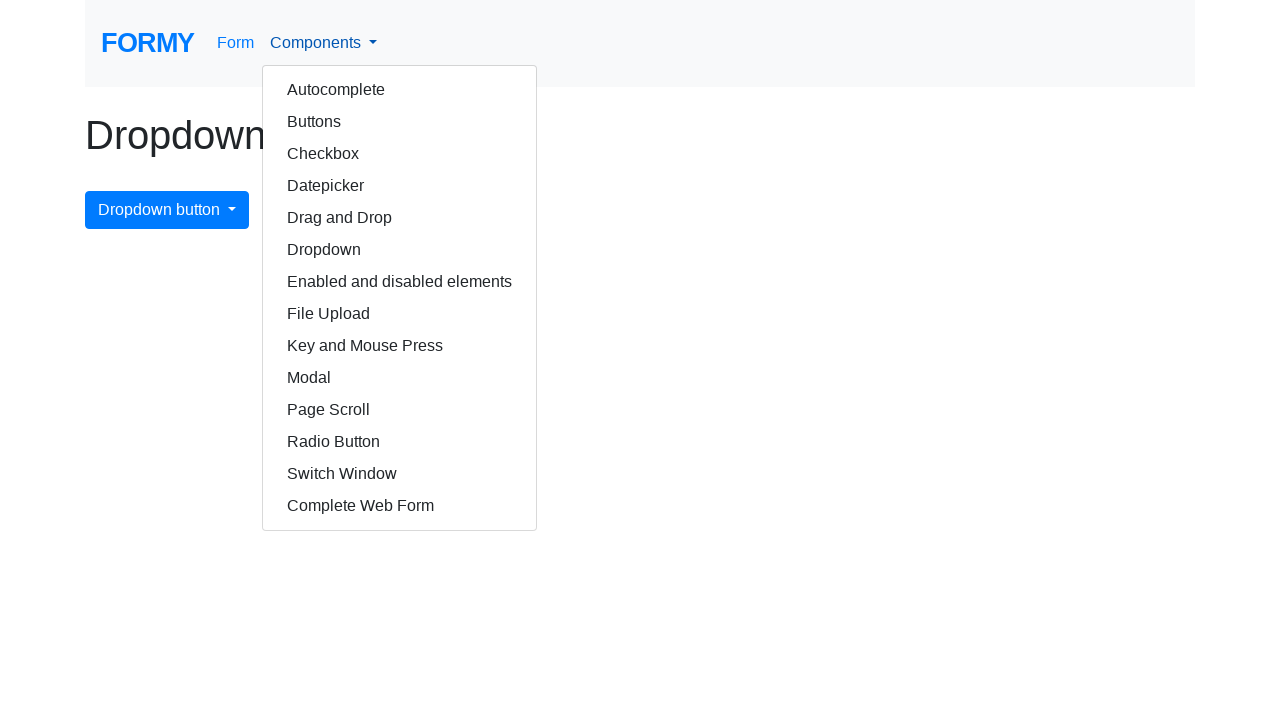

Clicked the Checkbox option in the dropdown menu at (400, 154) on a:has-text('Checkbox'), .dropdown-item:has-text('Checkbox')
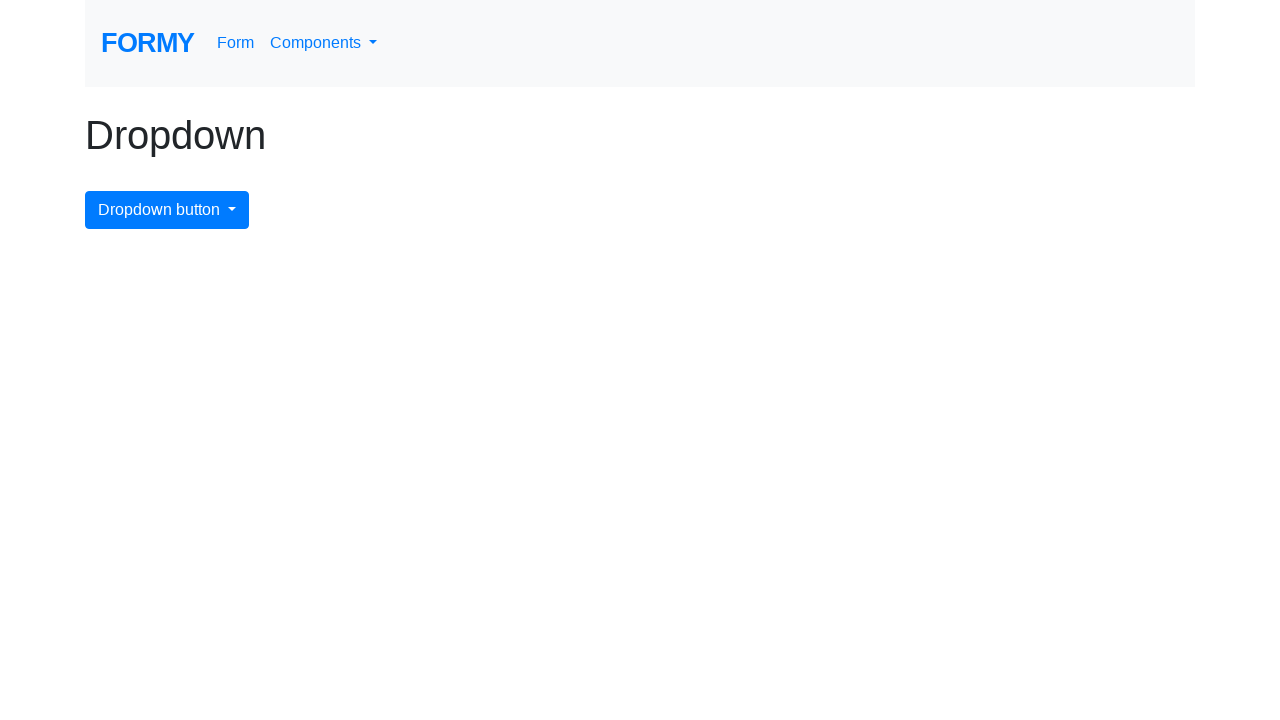

Successfully navigated to the checkbox page
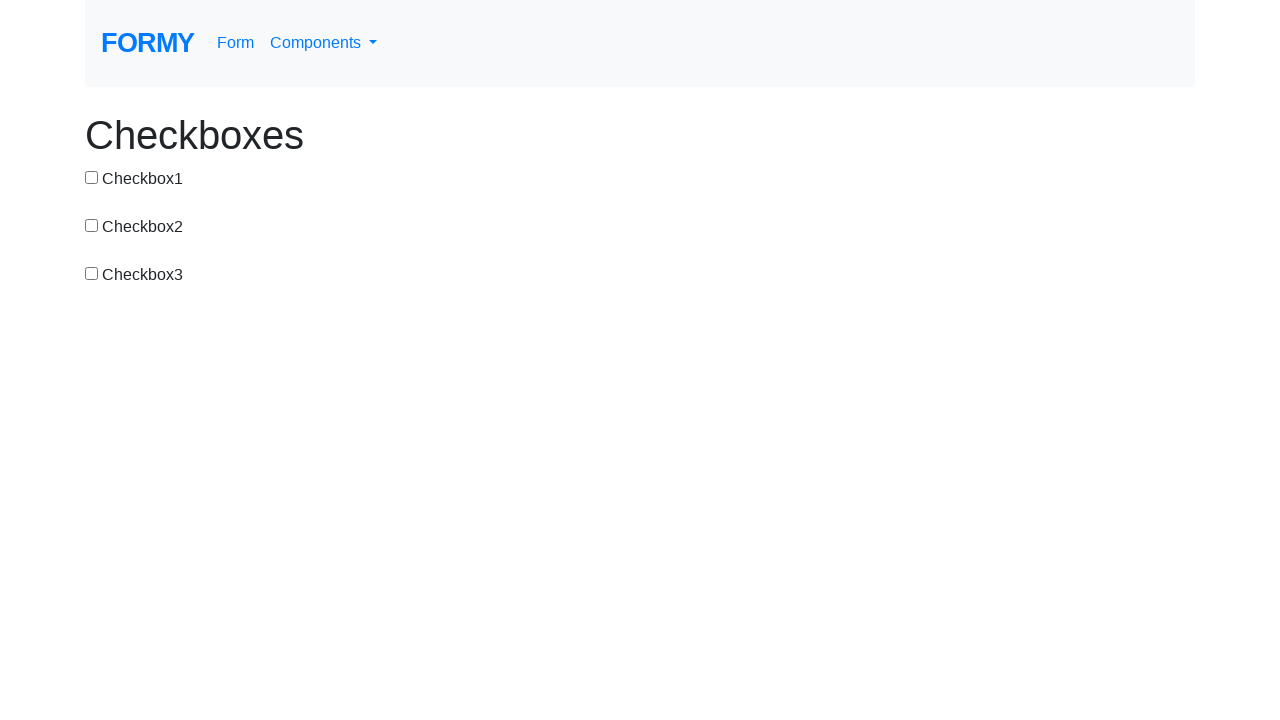

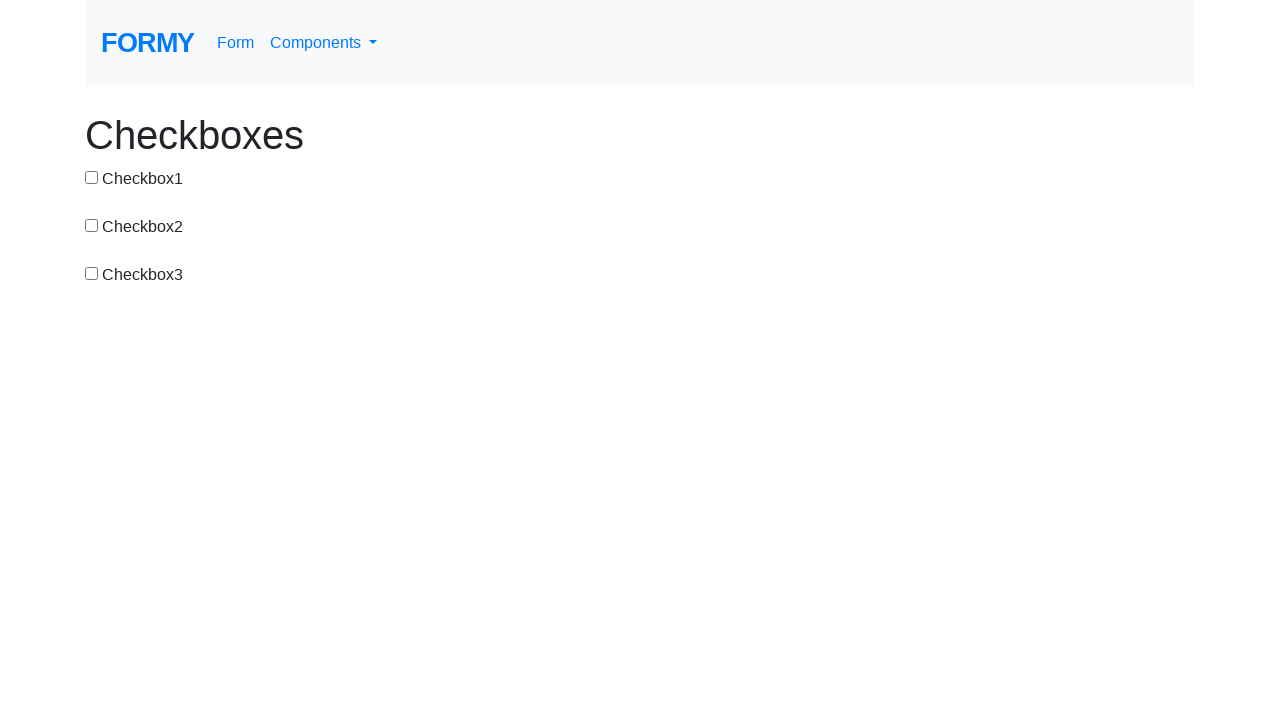